Tests book browsing functionality by clicking through category tabs to find and navigate to a book titled "The Forest"

Starting URL: https://keybooks.ro

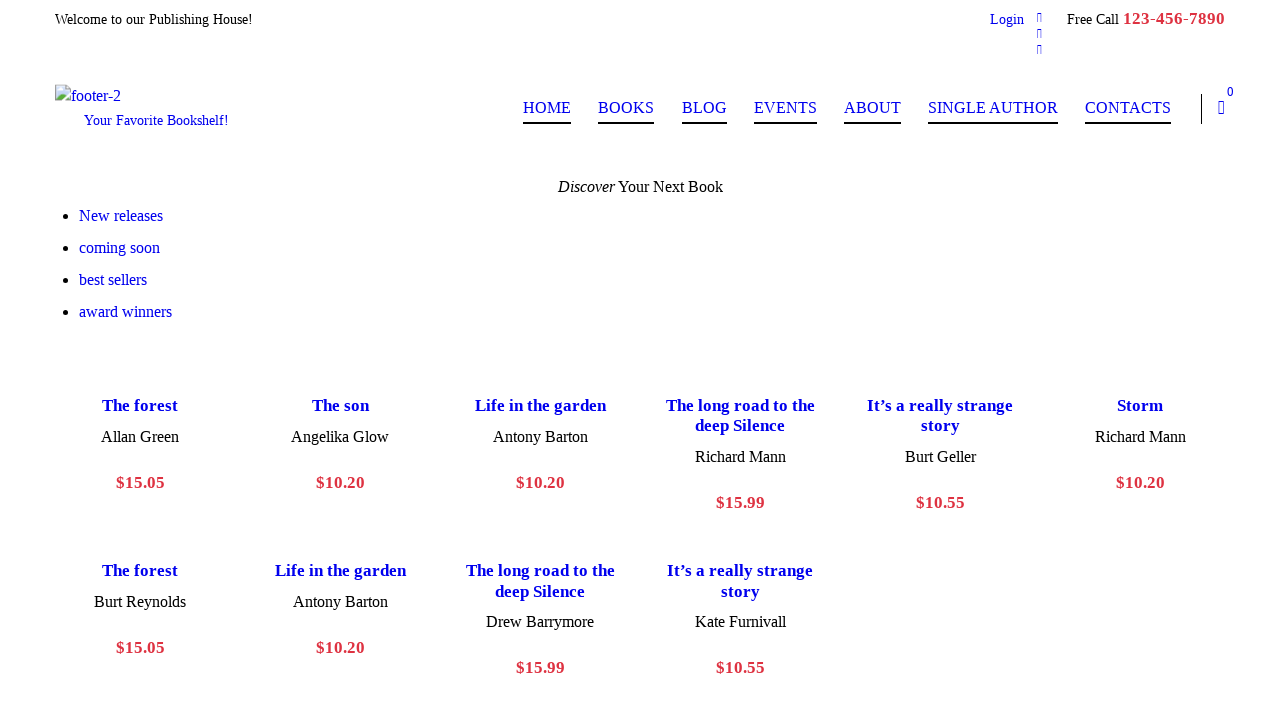

Retrieved all category tabs from the page
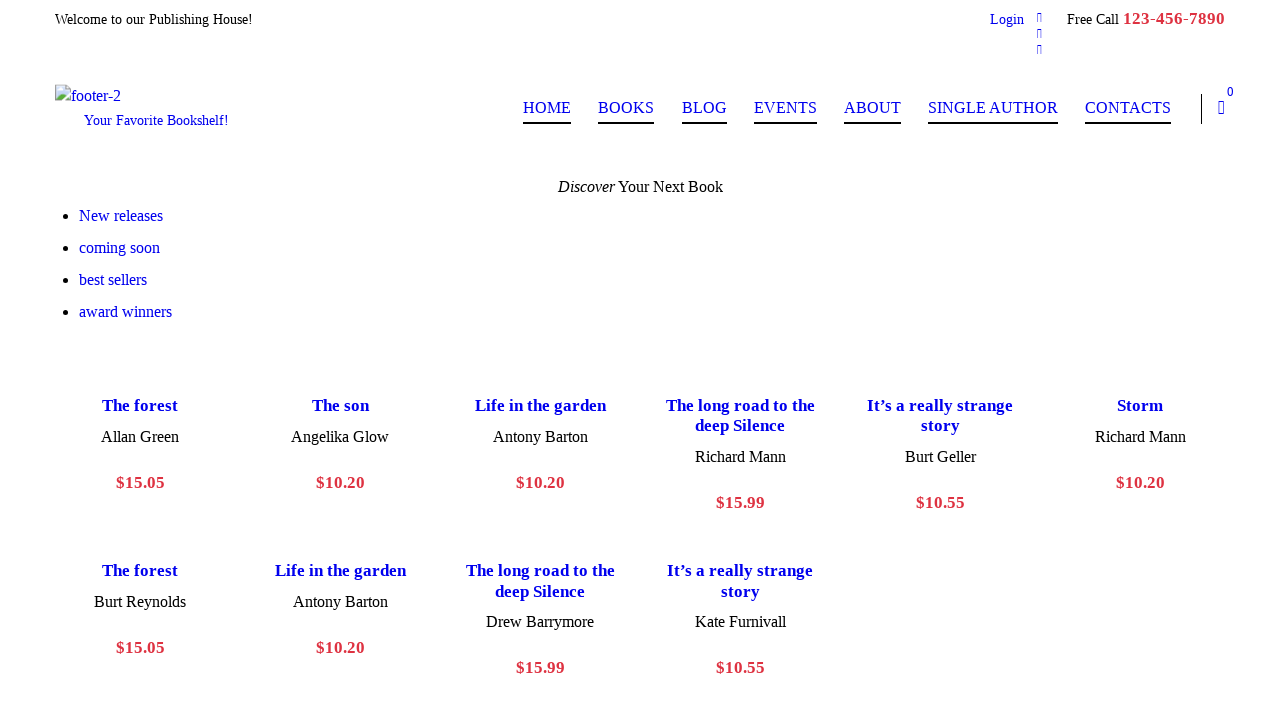

Clicked category tab 1
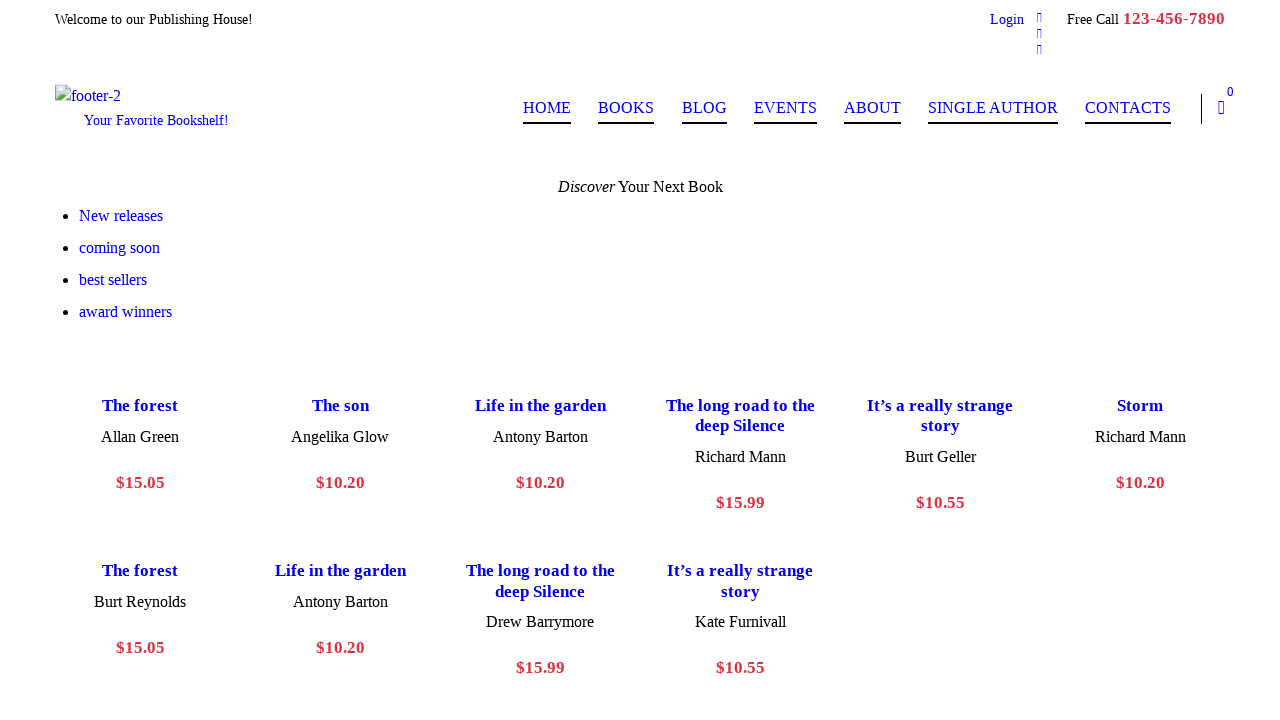

Searched for 'The Forest' book in current category
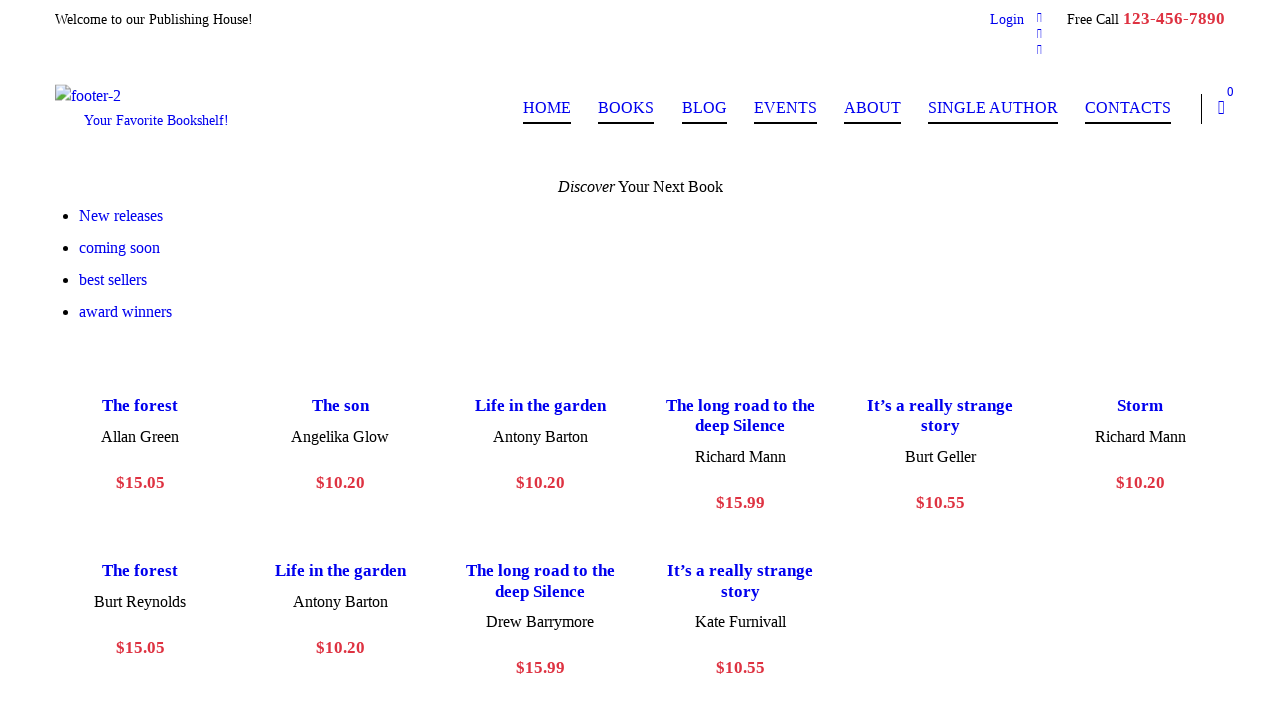

Found 'The Forest' book and highlighted it with red border
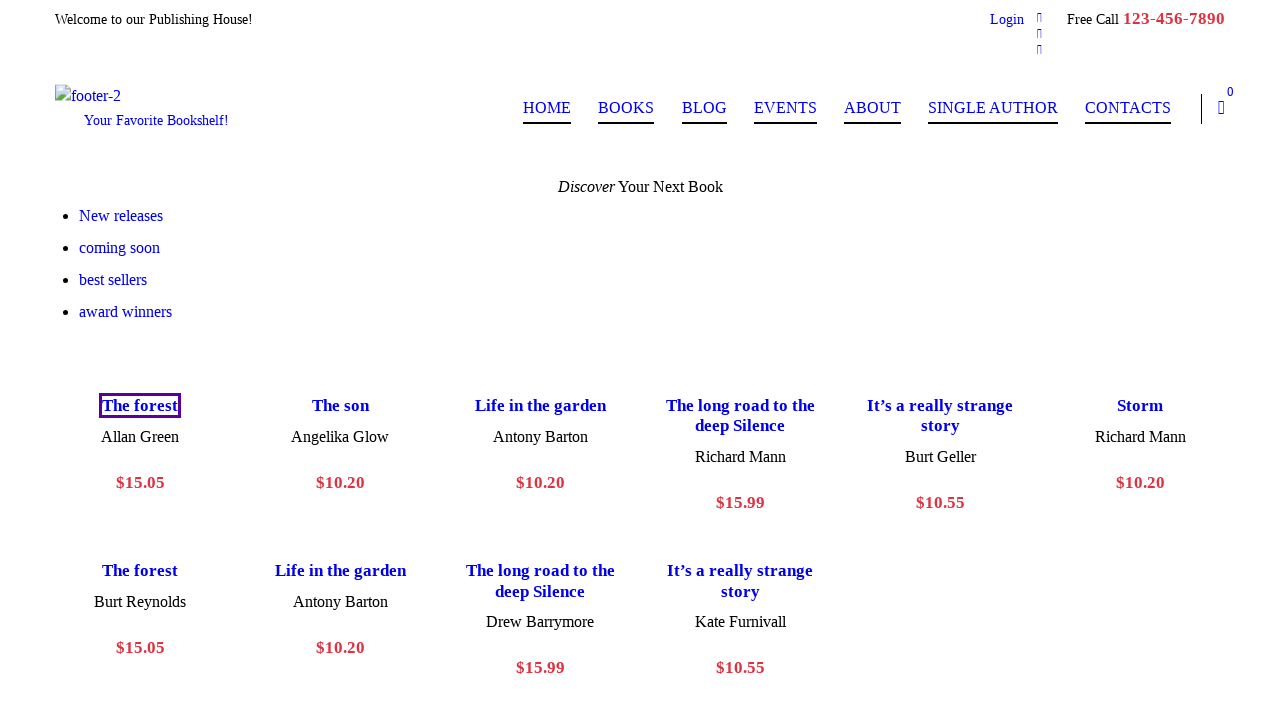

Clicked category tab 2
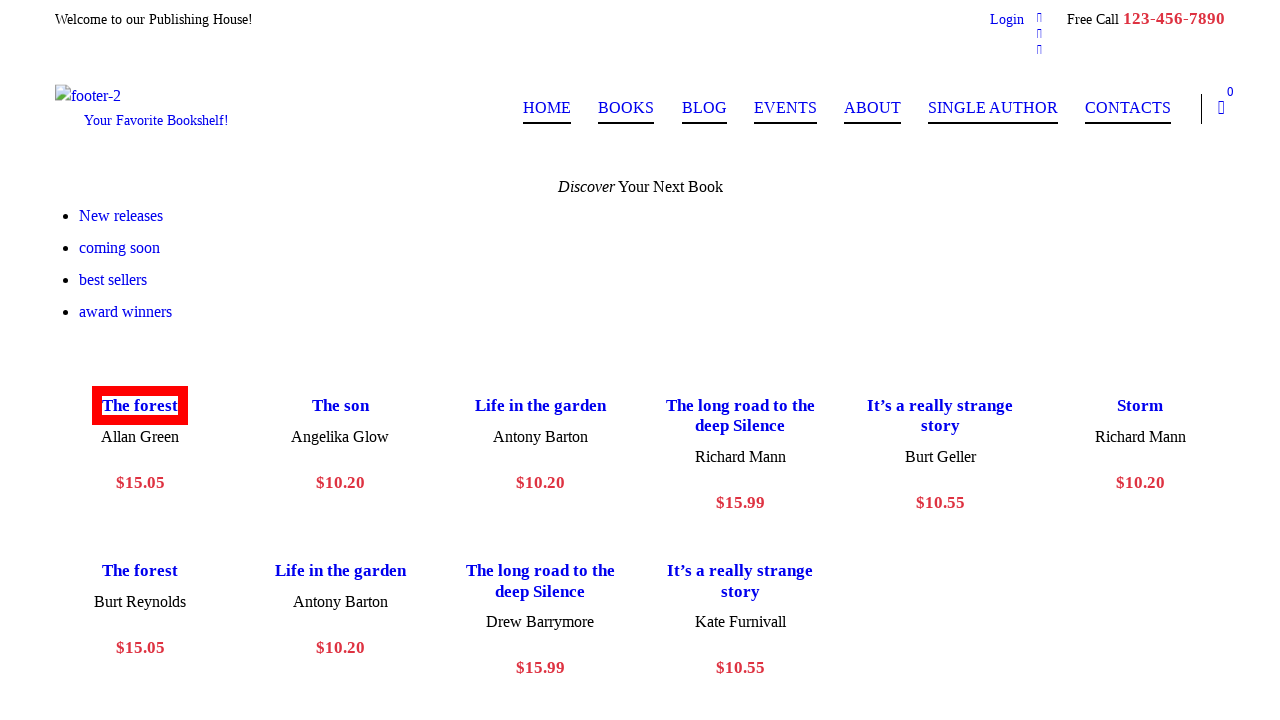

Searched for 'The Forest' book in current category
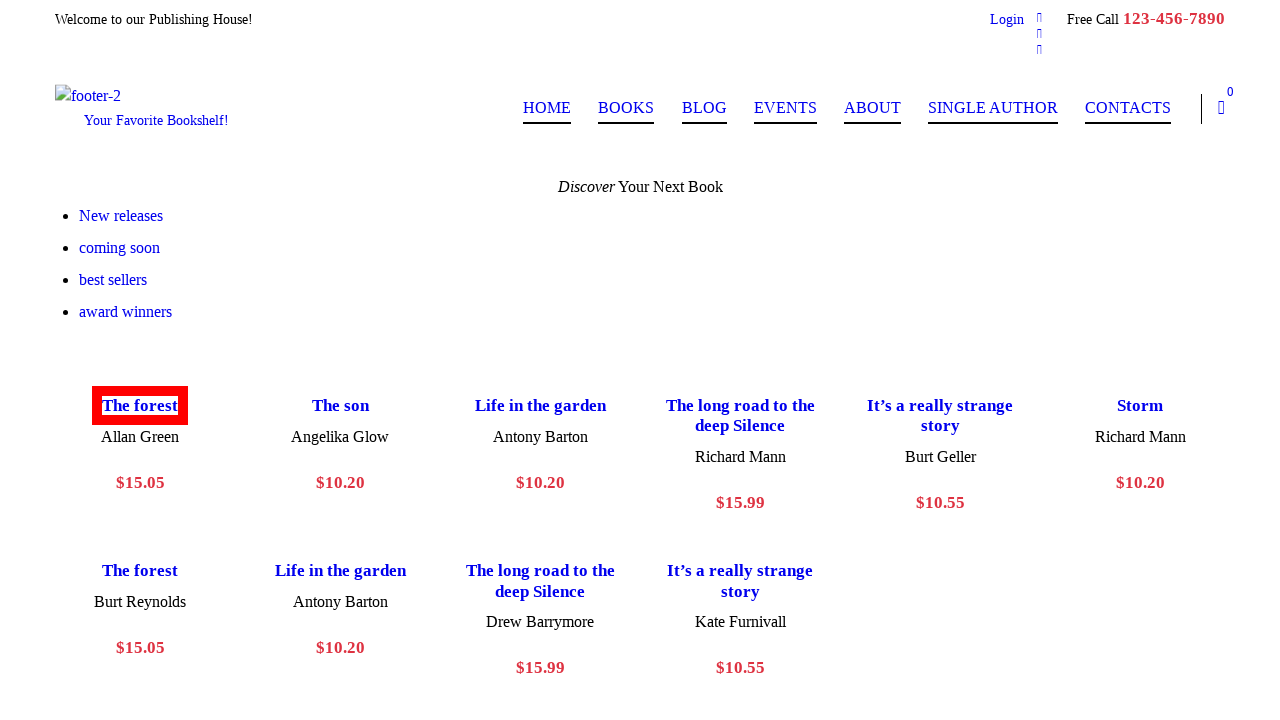

Found 'The Forest' book and highlighted it with red border
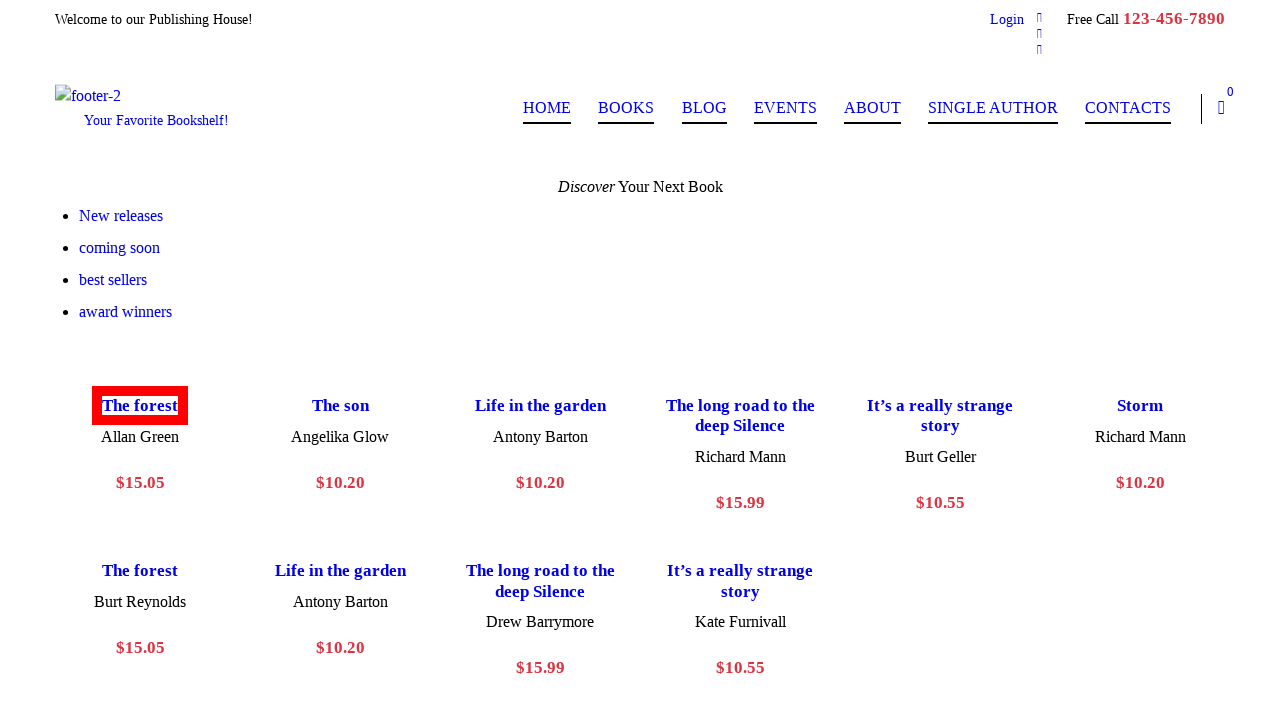

Clicked category tab 3
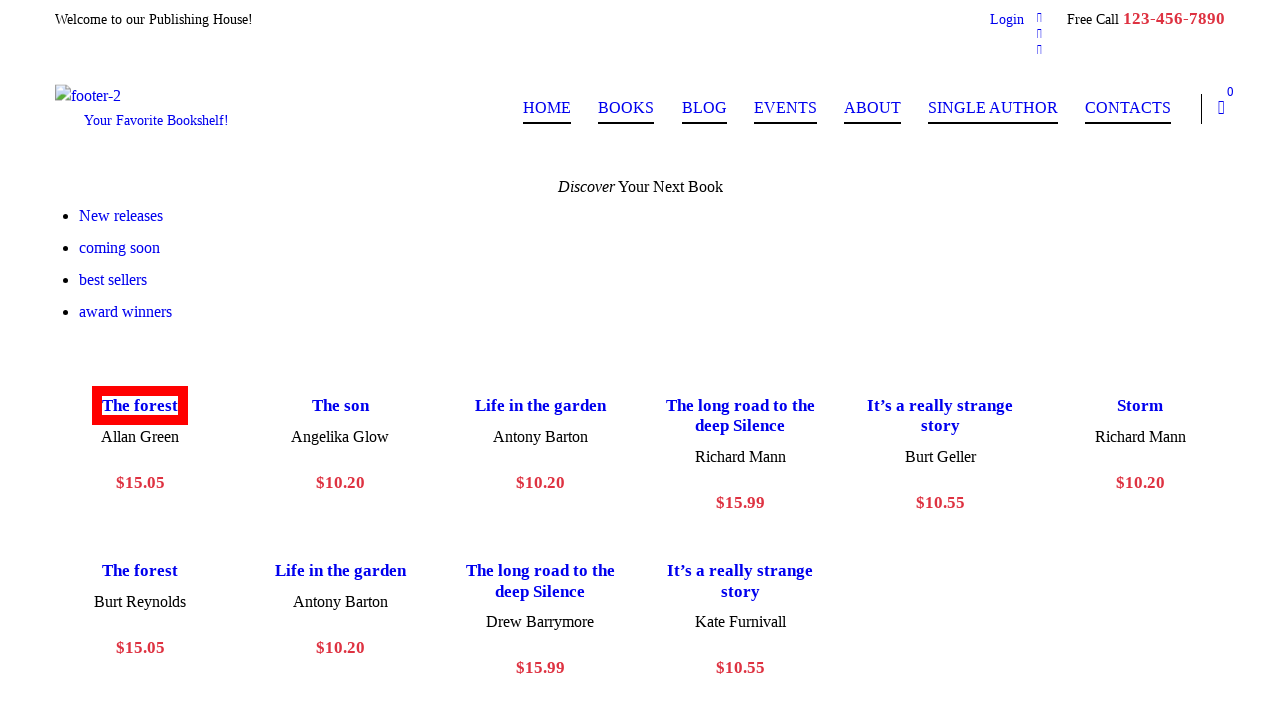

Searched for 'The Forest' book in current category
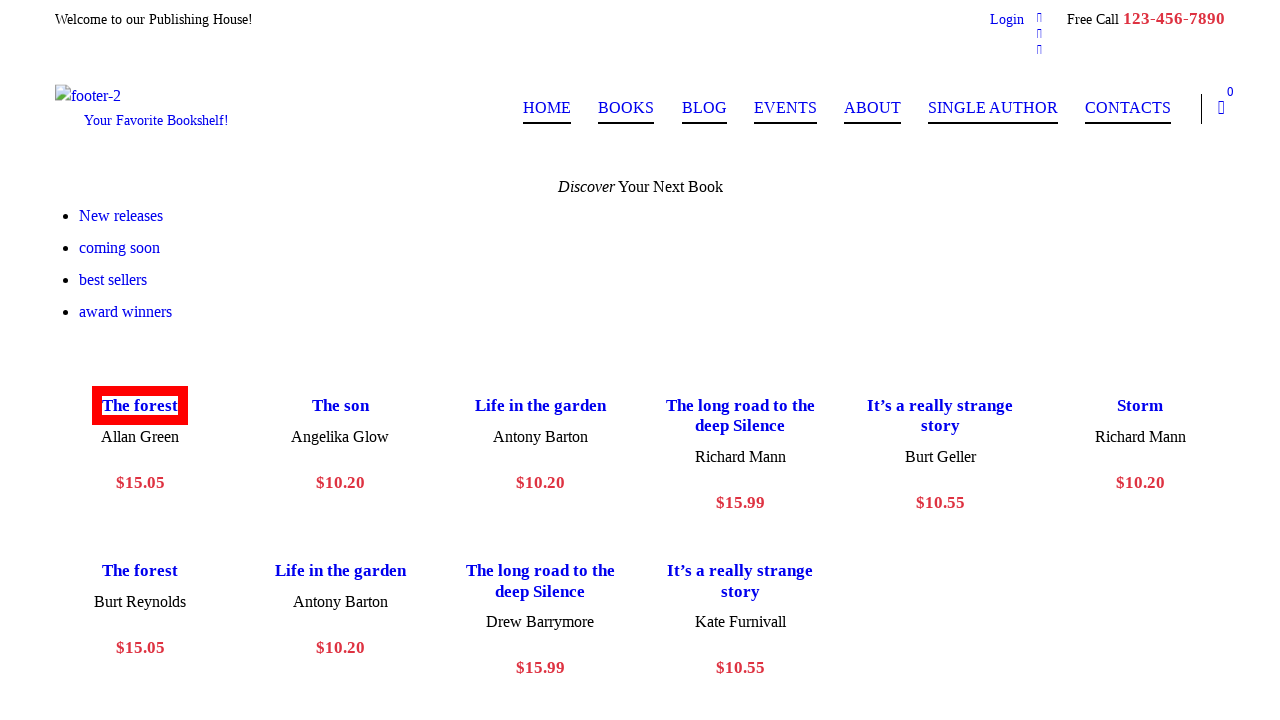

Found 'The Forest' book and highlighted it with red border
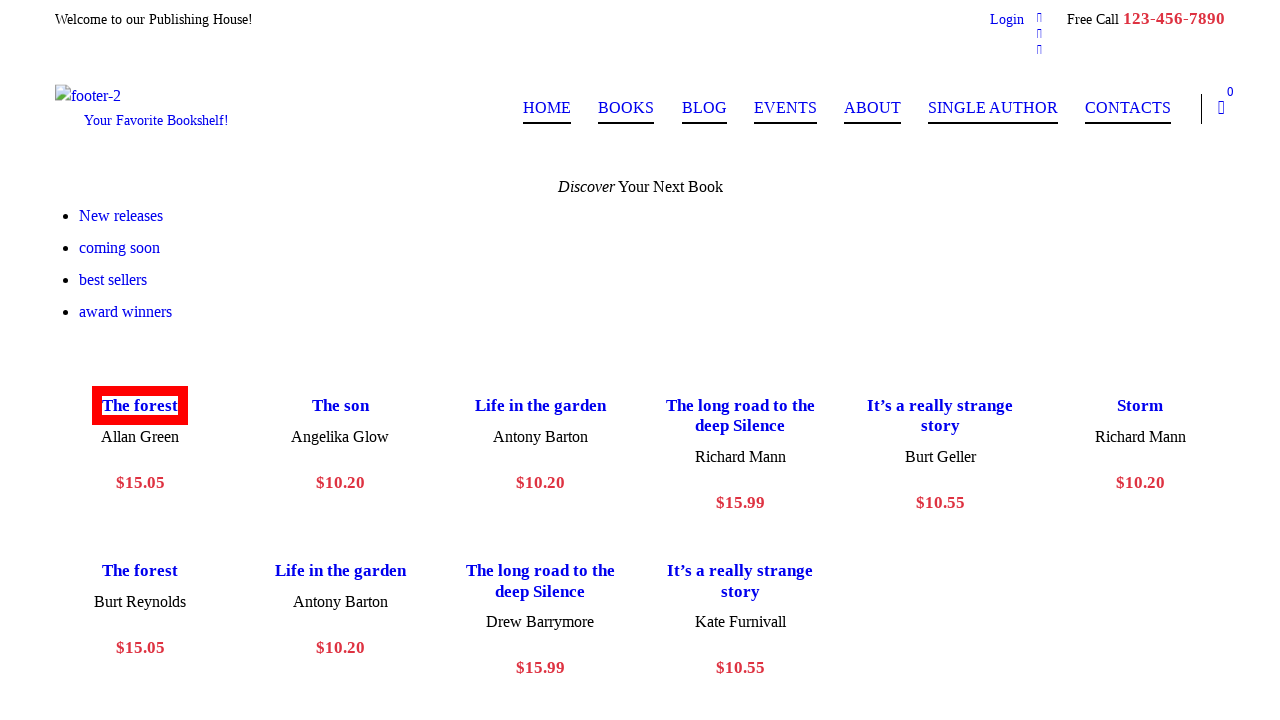

Clicked category tab 4
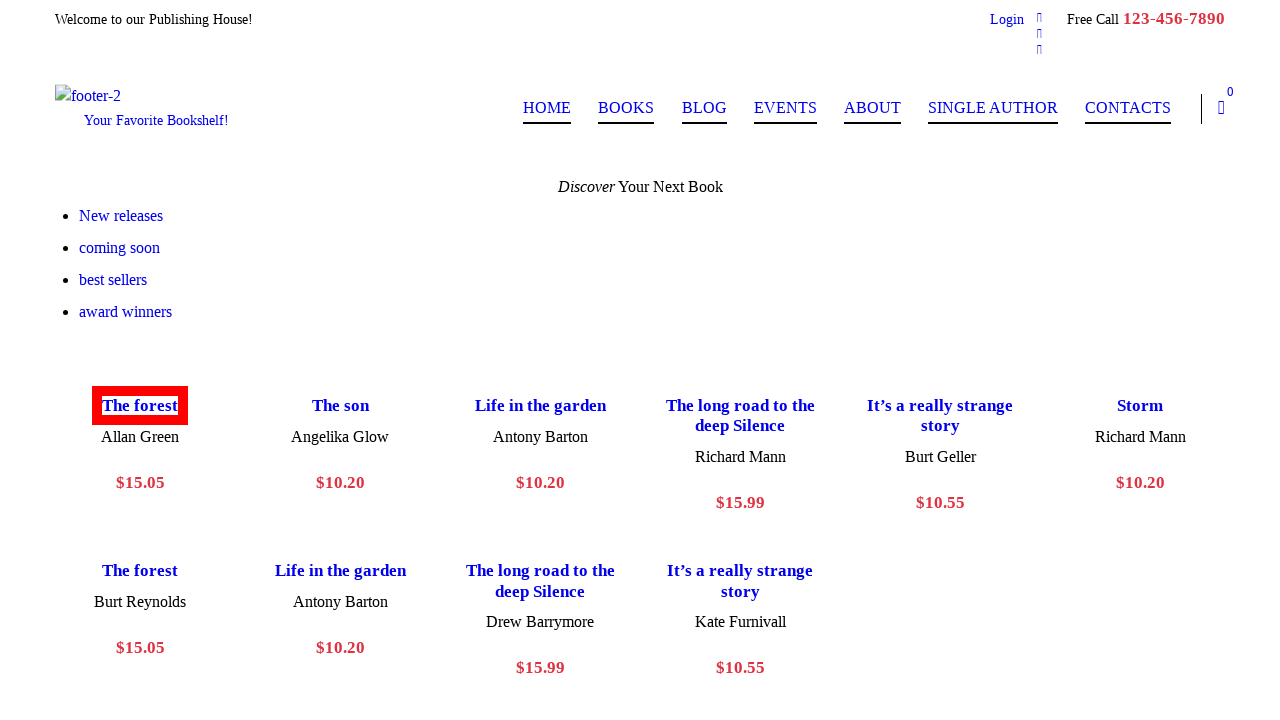

Searched for 'The Forest' book in current category
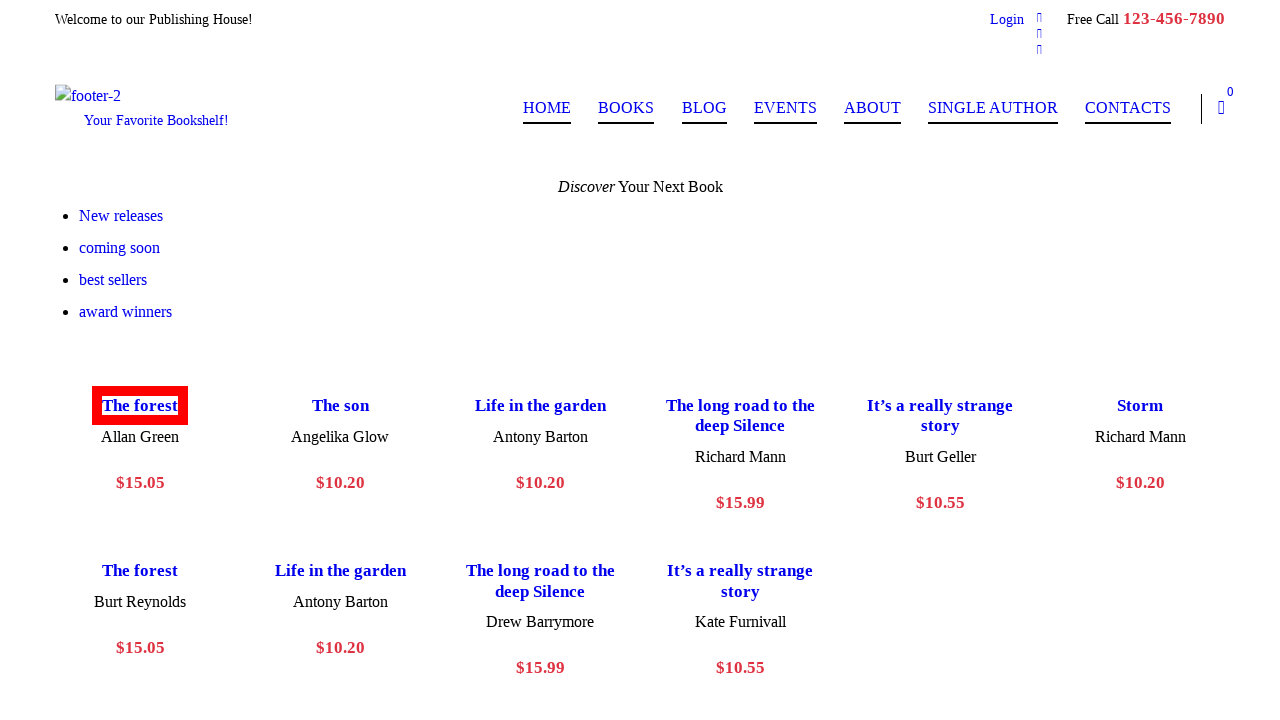

Found 'The Forest' book and highlighted it with red border
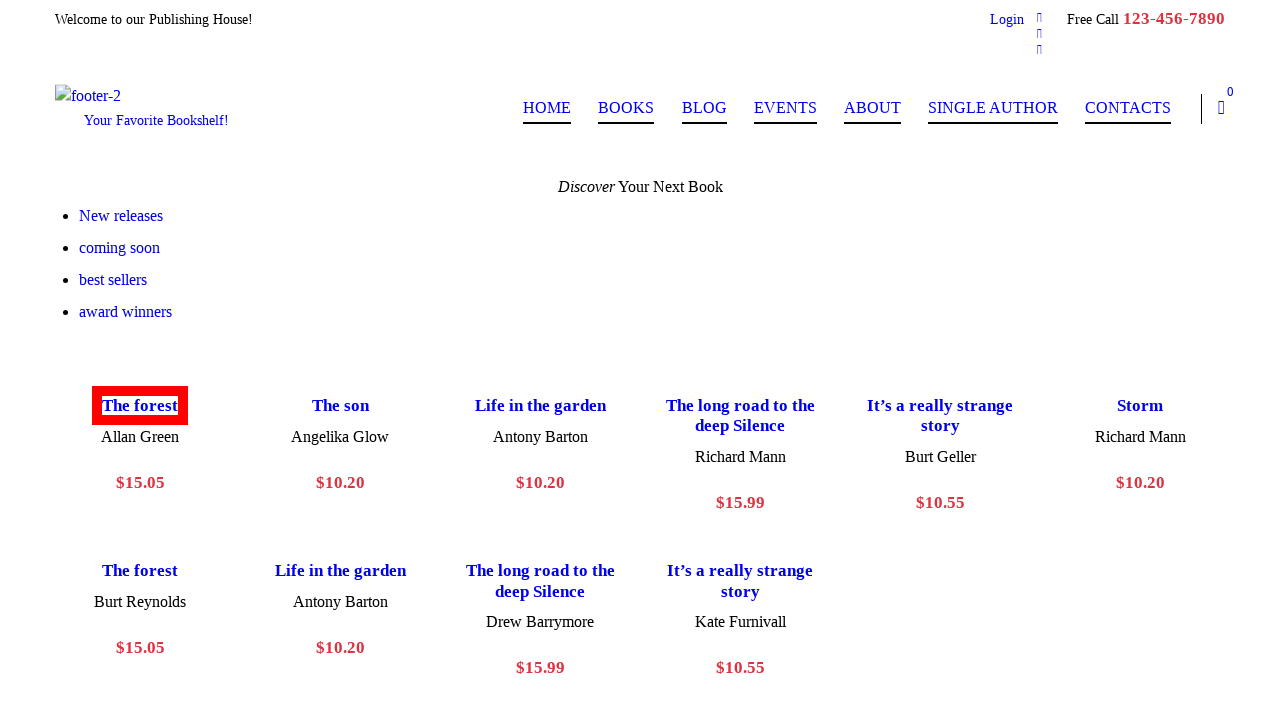

Clicked 'The Forest' book link to navigate to book details
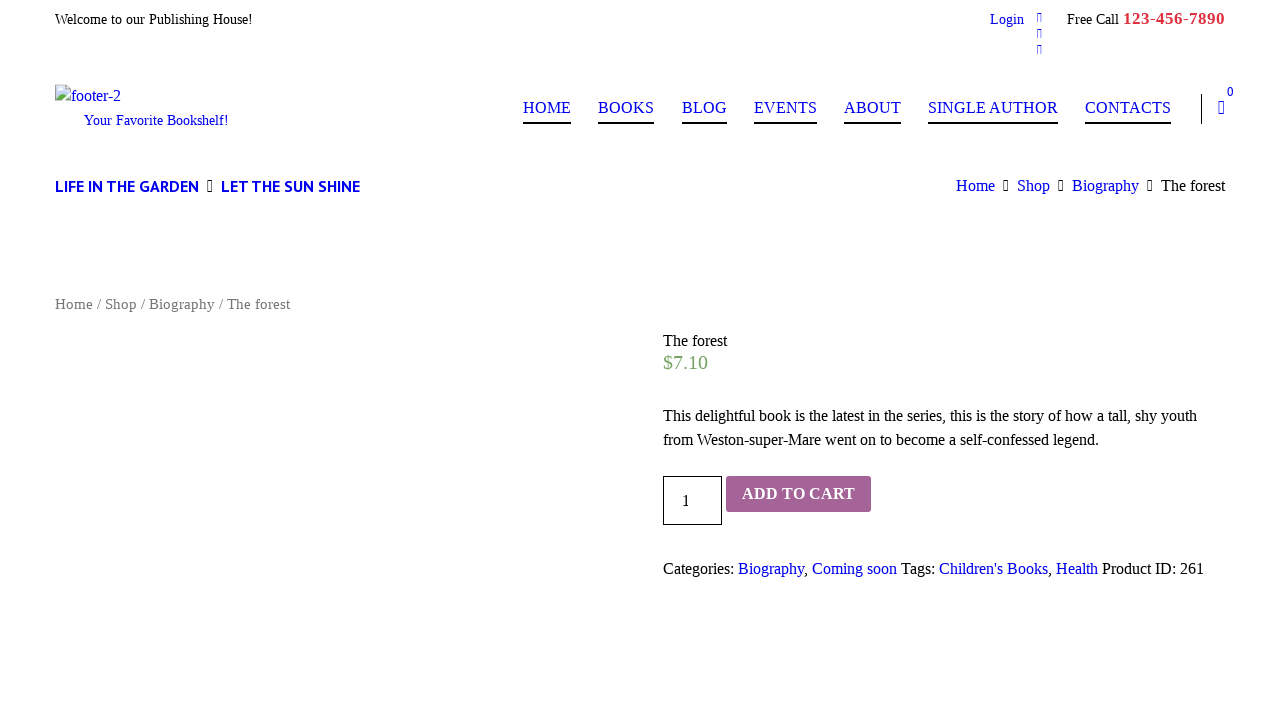

Page navigation completed to 'The Forest' book details page
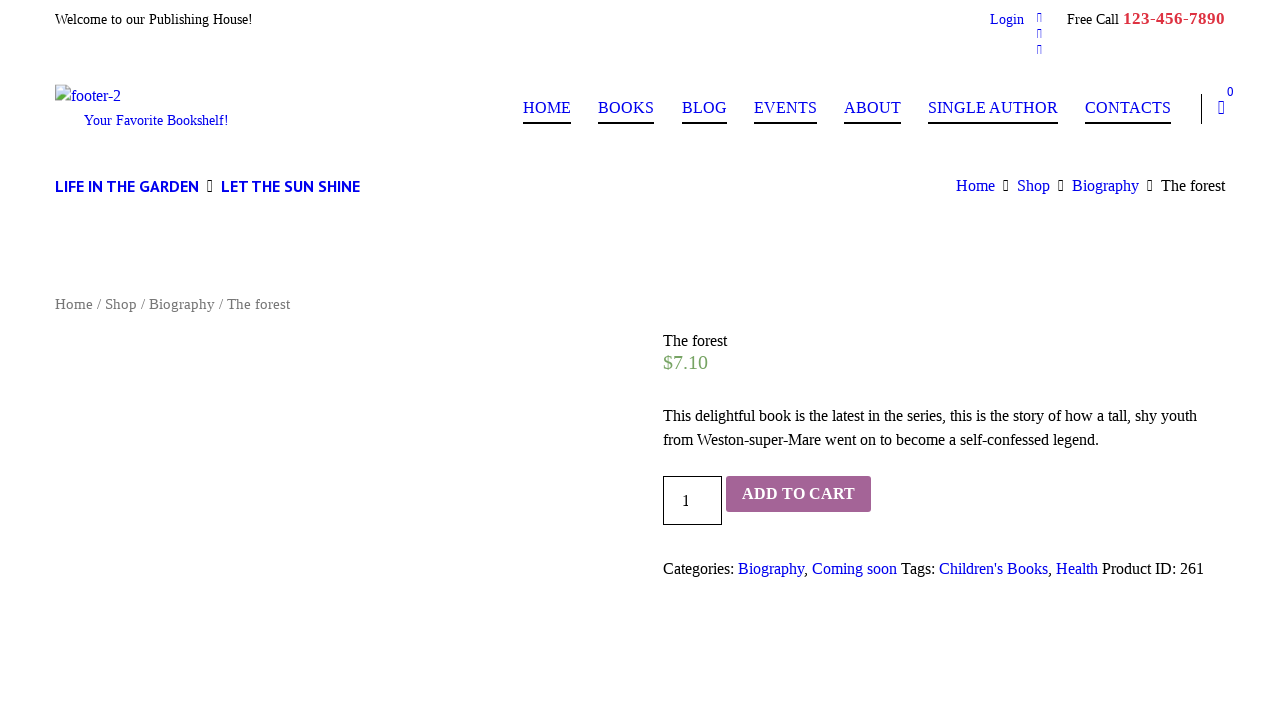

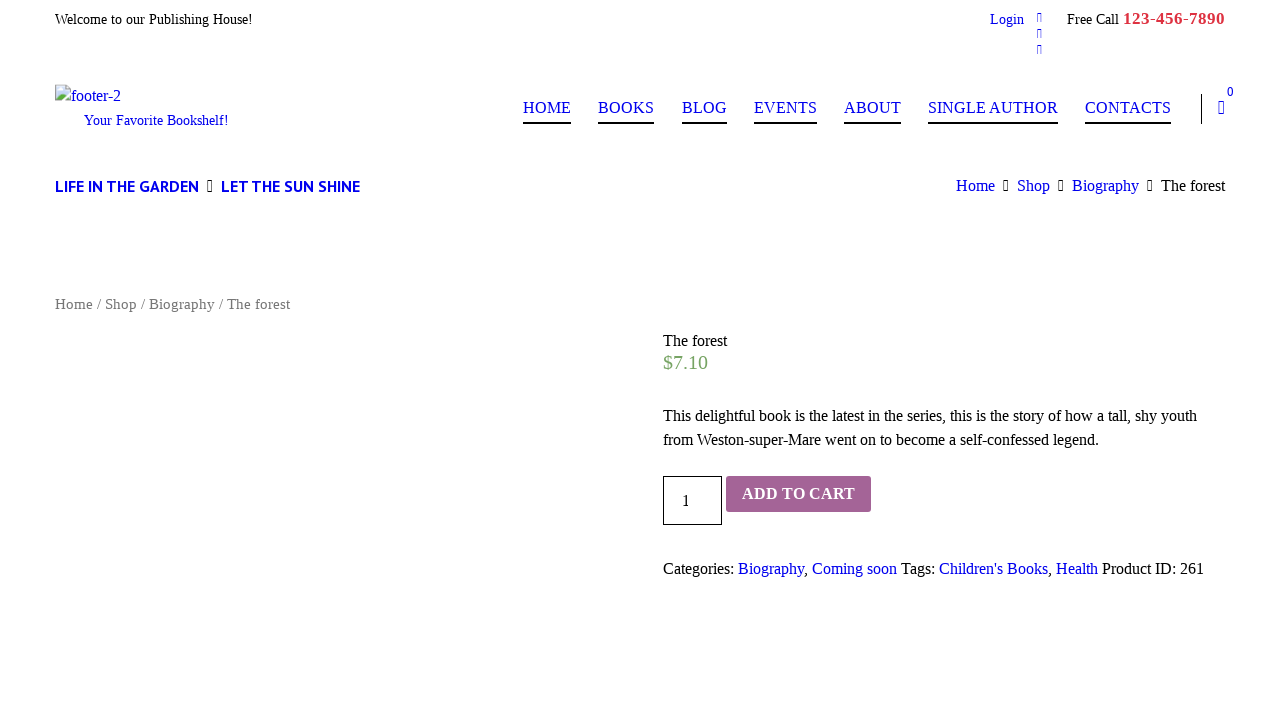